Navigates to PayPal homepage and verifies that links are present on the page by waiting for anchor elements to load.

Starting URL: https://www.paypal.com

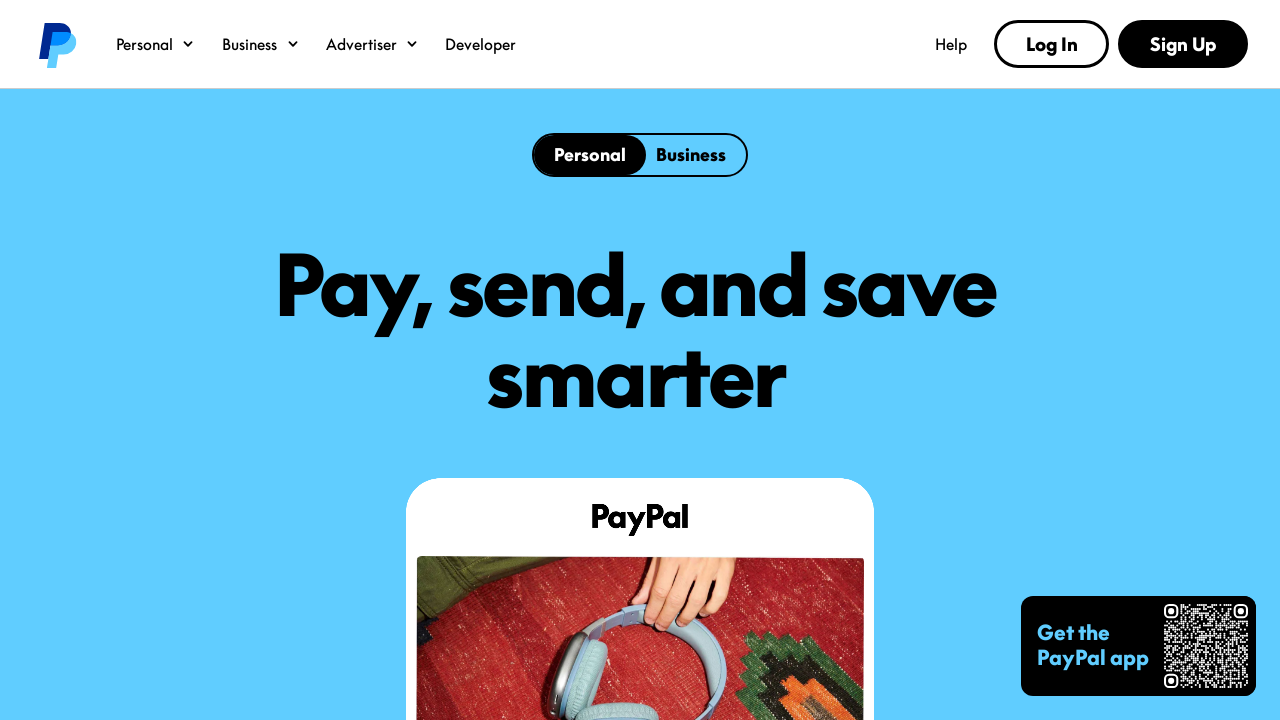

Navigated to PayPal homepage
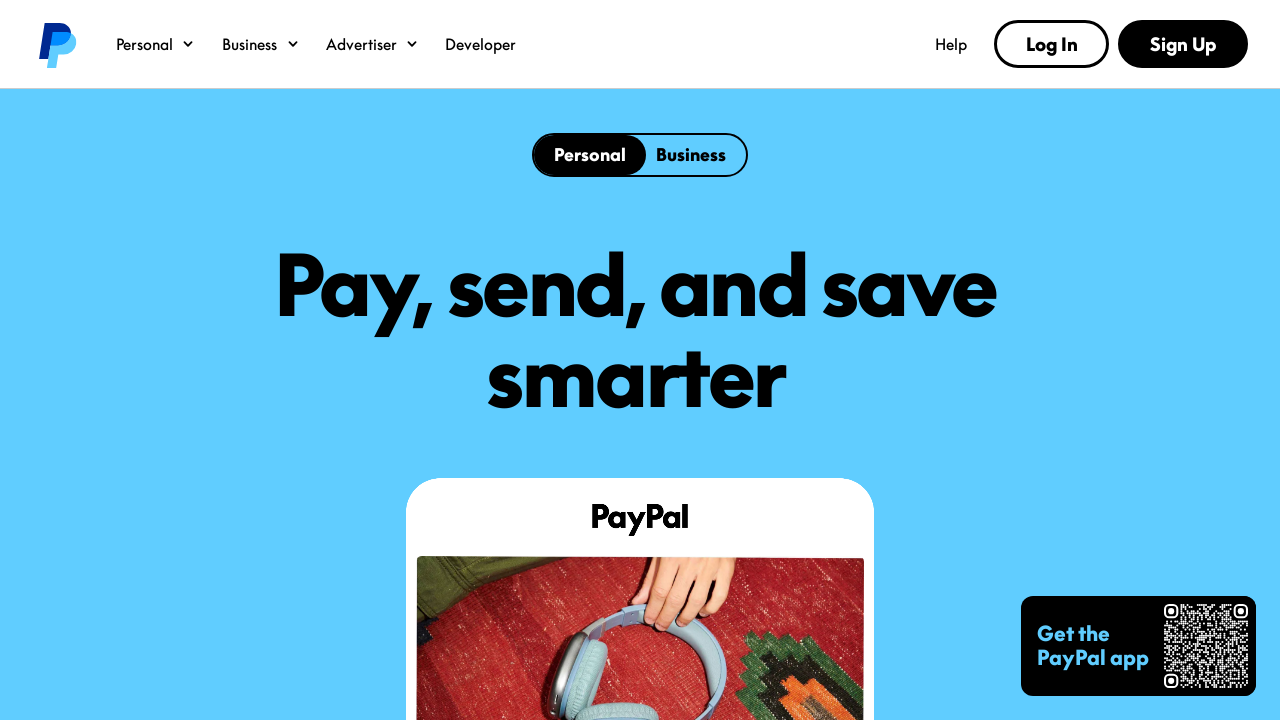

Waited for anchor elements to load
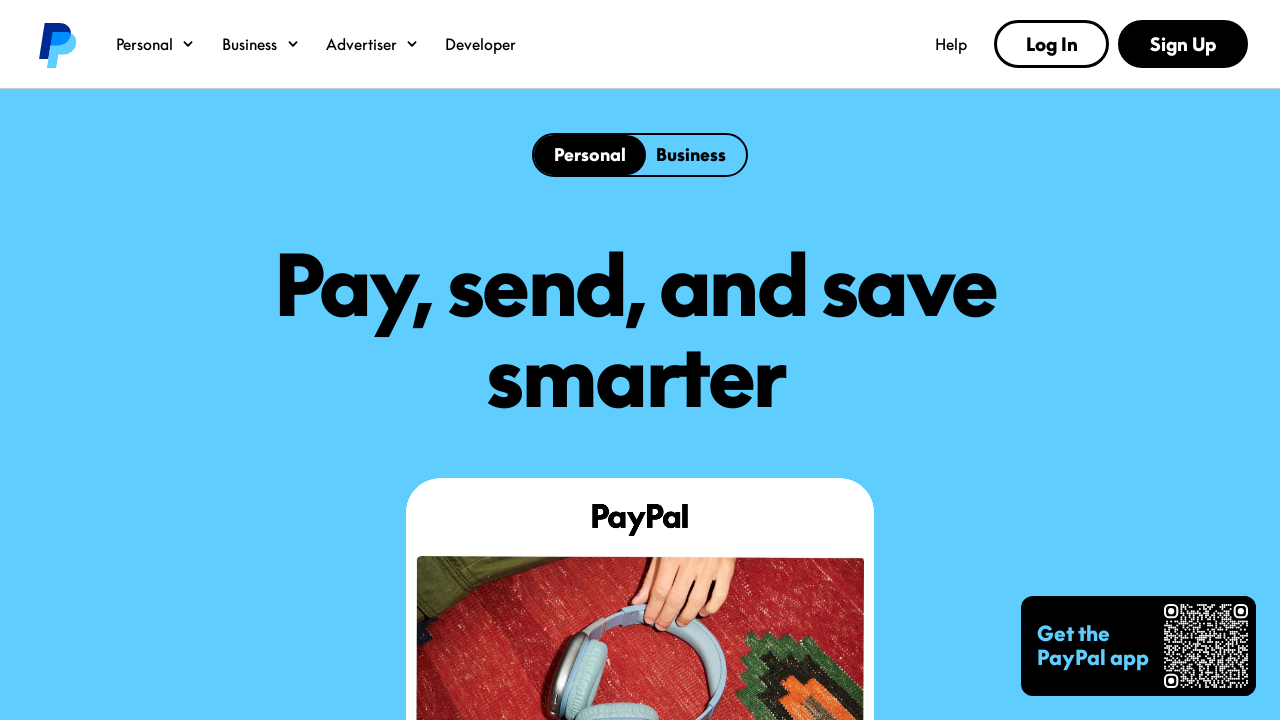

Located all anchor elements on the page
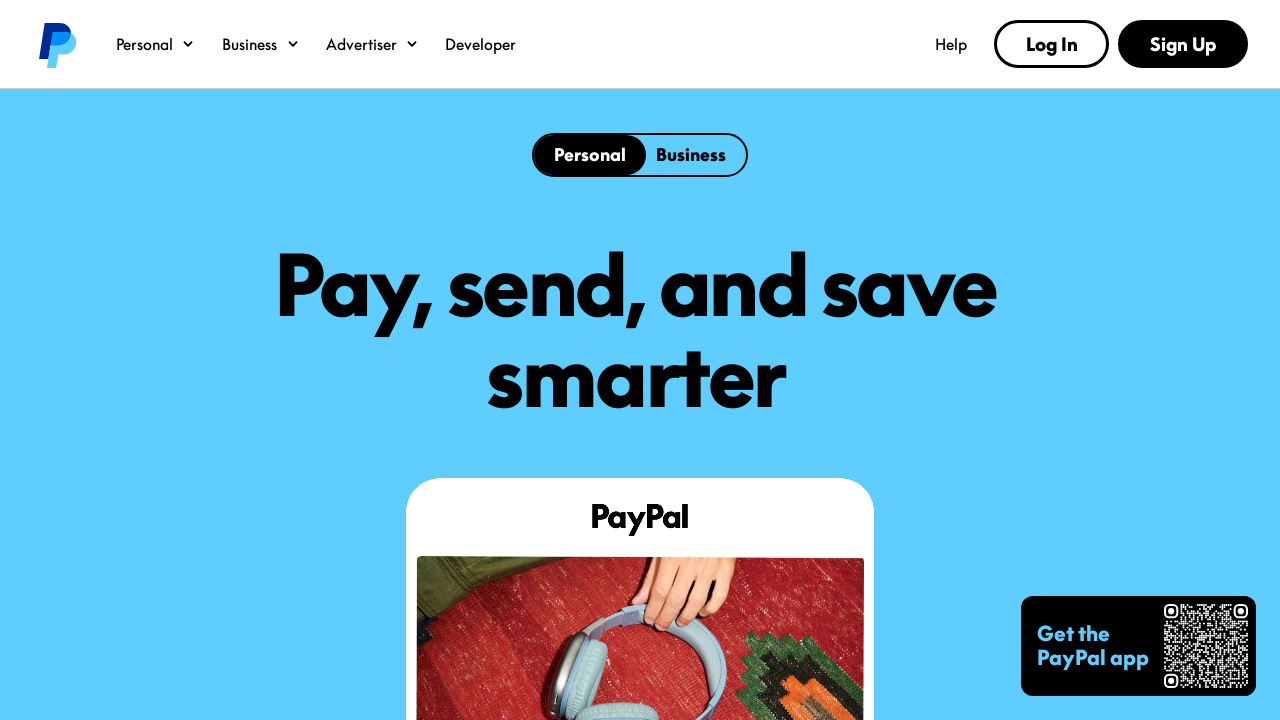

Verified that links are present on the page
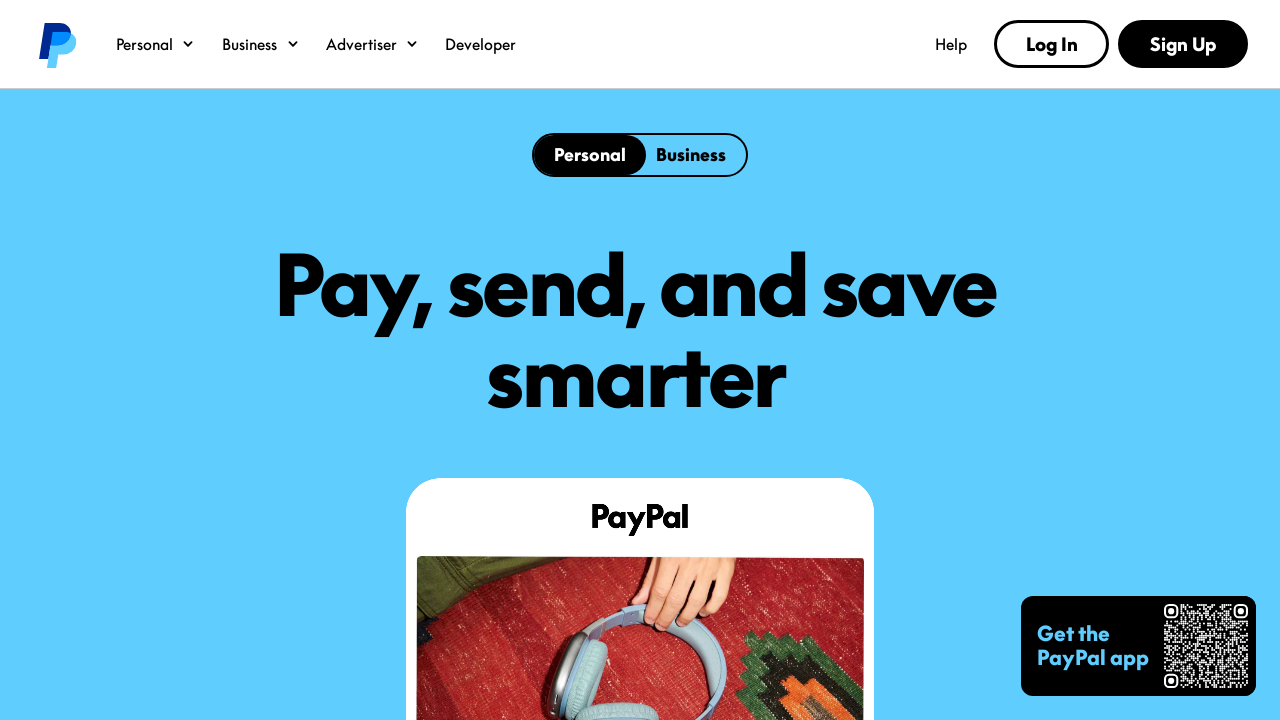

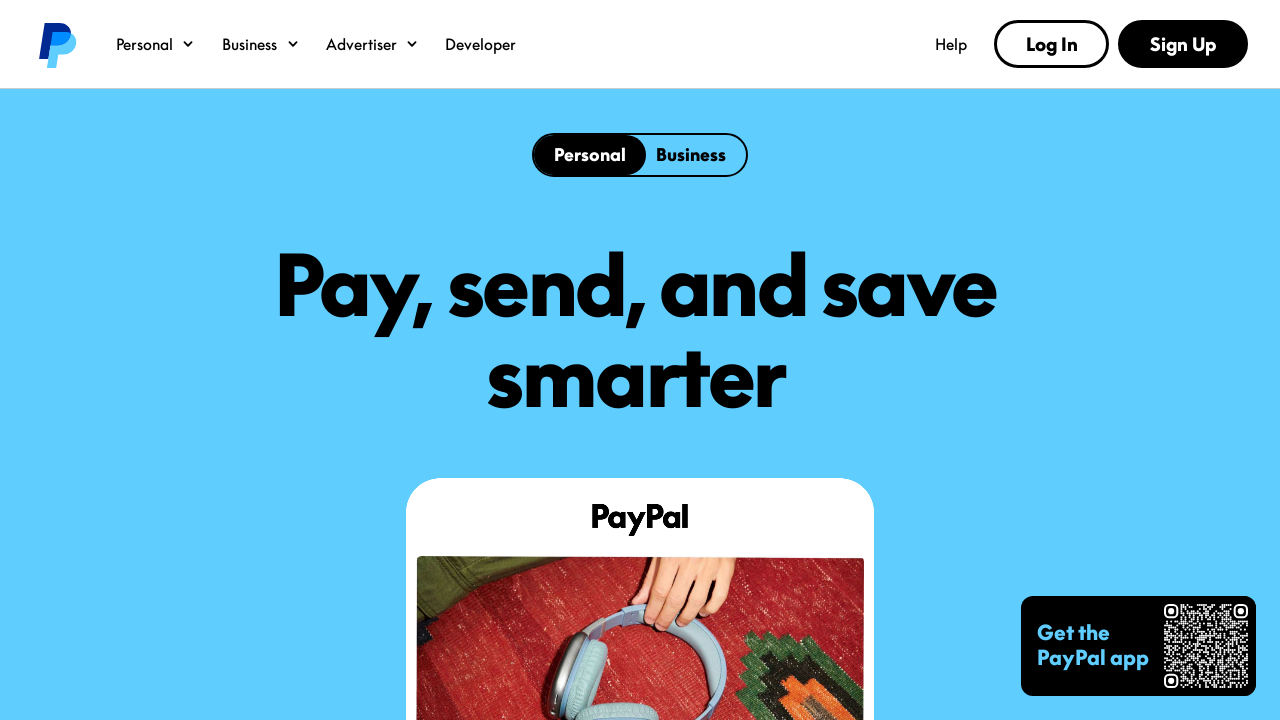